Tests a ToDo application by clicking all todo items to mark them as complete and then archiving them

Starting URL: http://crossbrowsertesting.github.io/todo-app.html

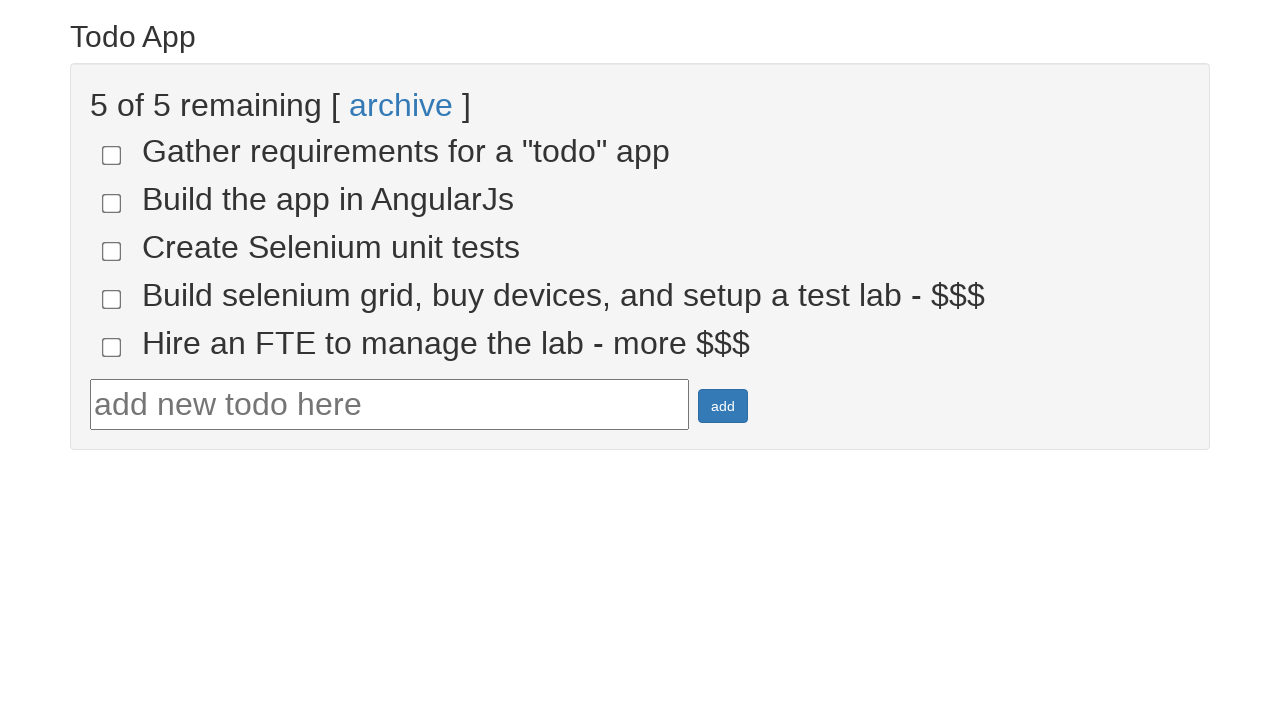

Navigated to ToDo application
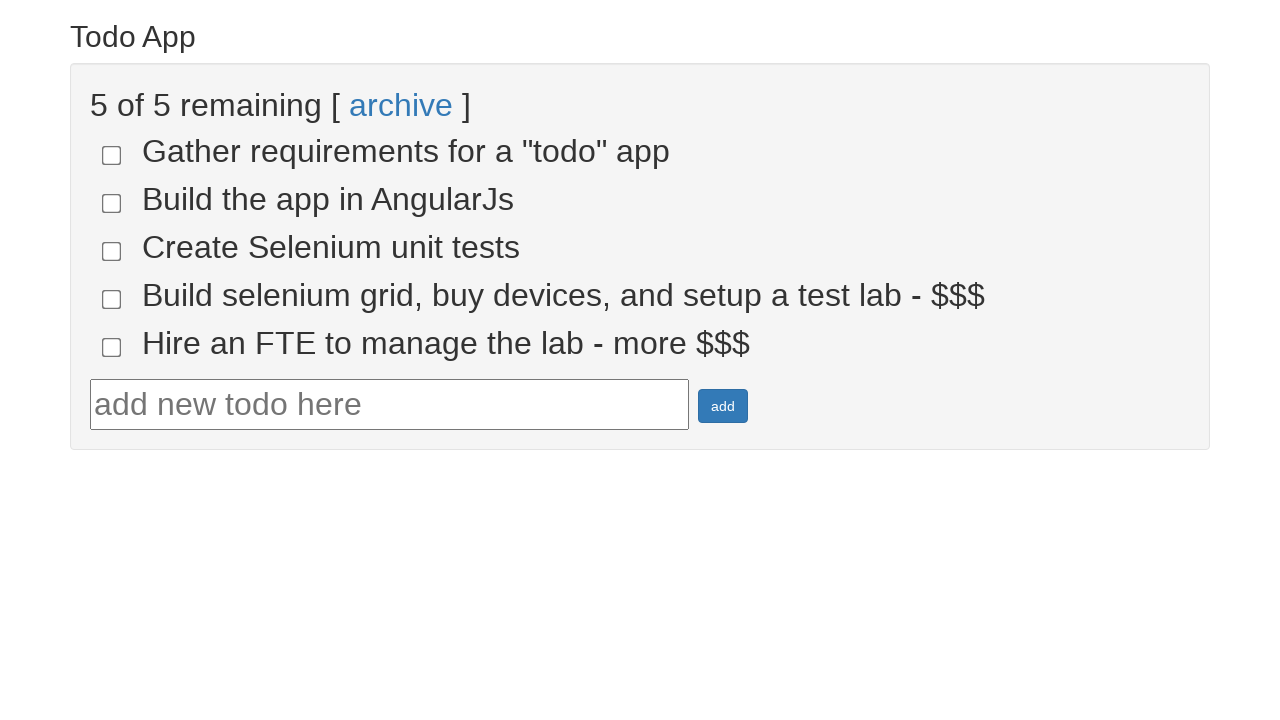

Marked todo item 1 as complete at (112, 155) on input[name='todo-1']
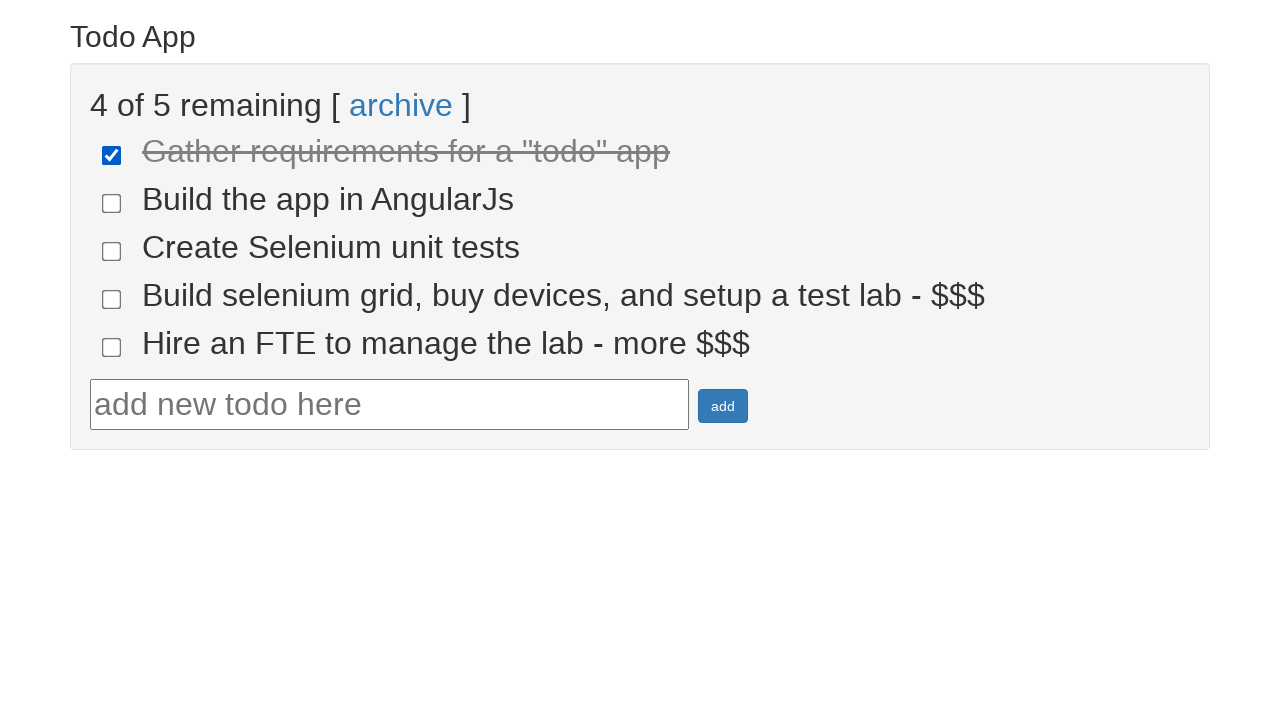

Marked todo item 2 as complete at (112, 203) on input[name='todo-2']
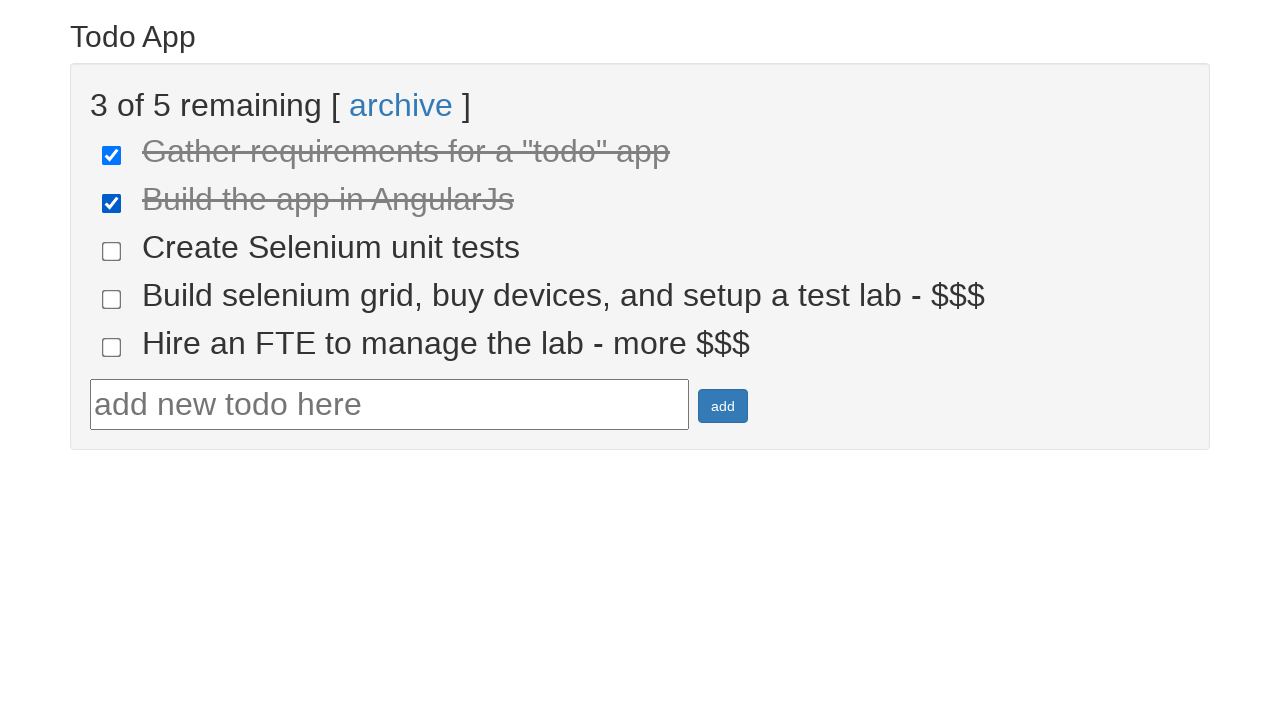

Marked todo item 3 as complete at (112, 251) on input[name='todo-3']
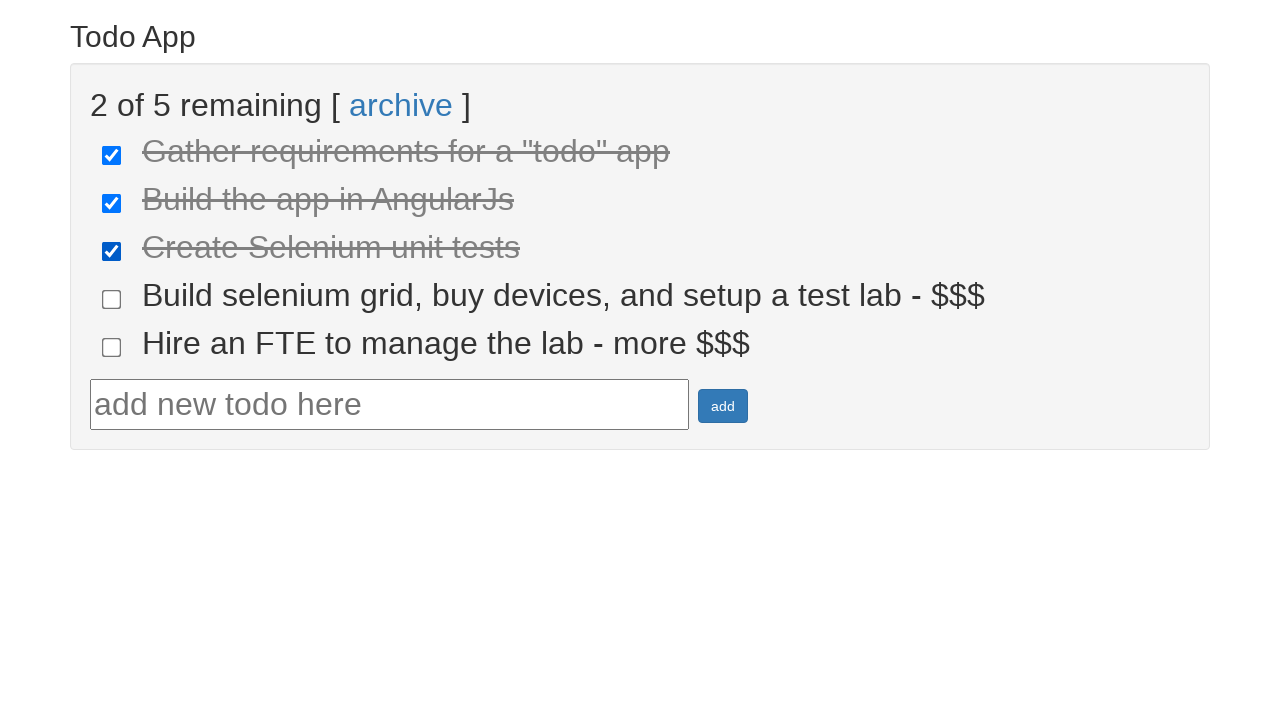

Marked todo item 4 as complete at (112, 299) on input[name='todo-4']
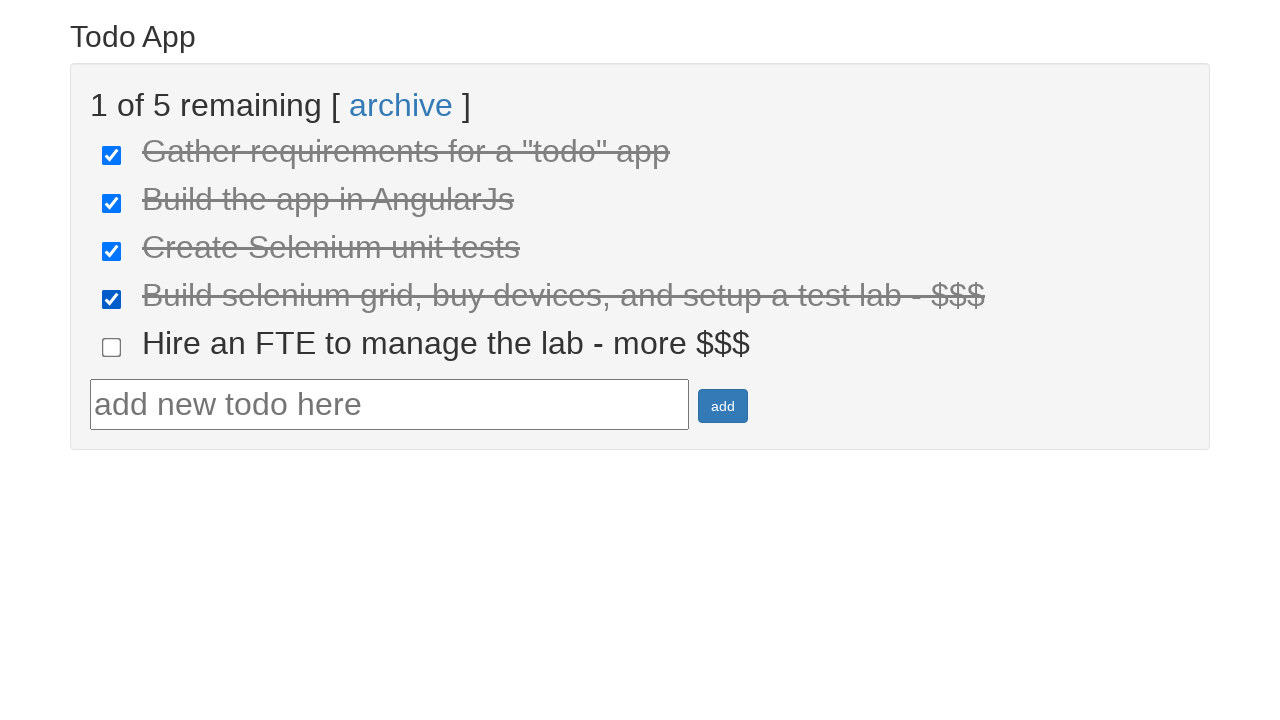

Marked todo item 5 as complete at (112, 347) on input[name='todo-5']
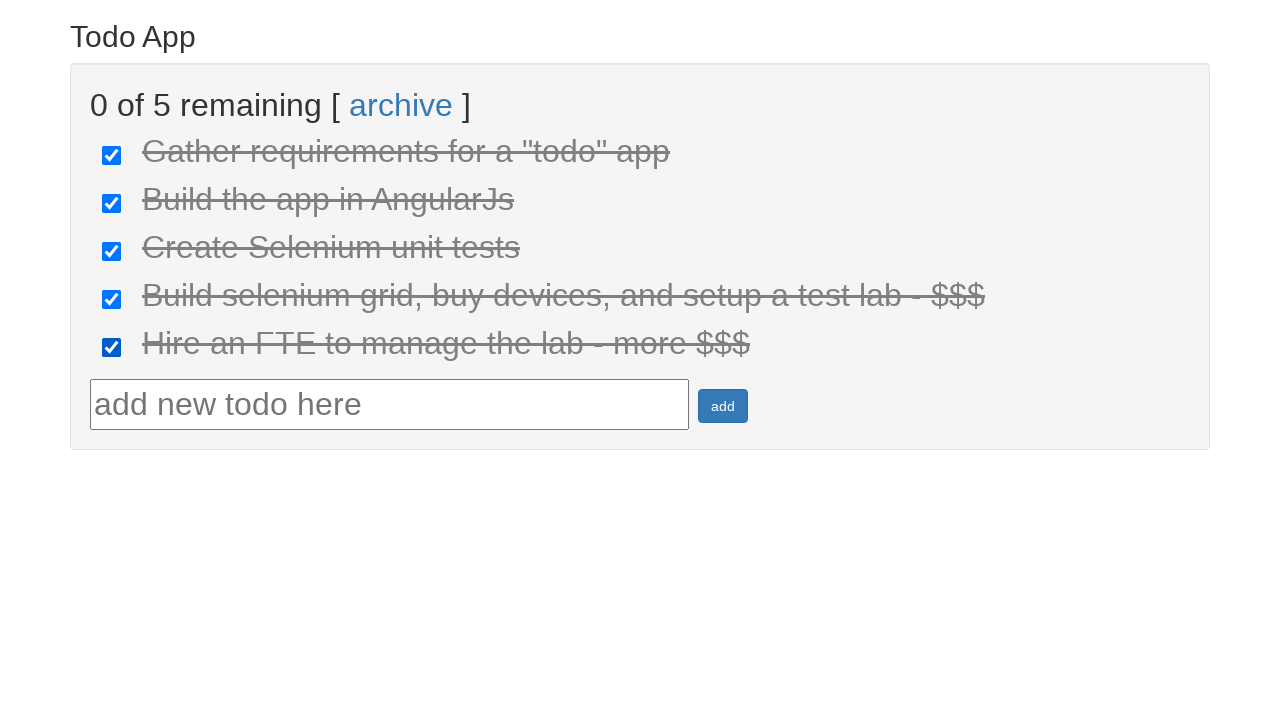

Clicked archive link to remove completed todos at (401, 105) on a:has-text('archive')
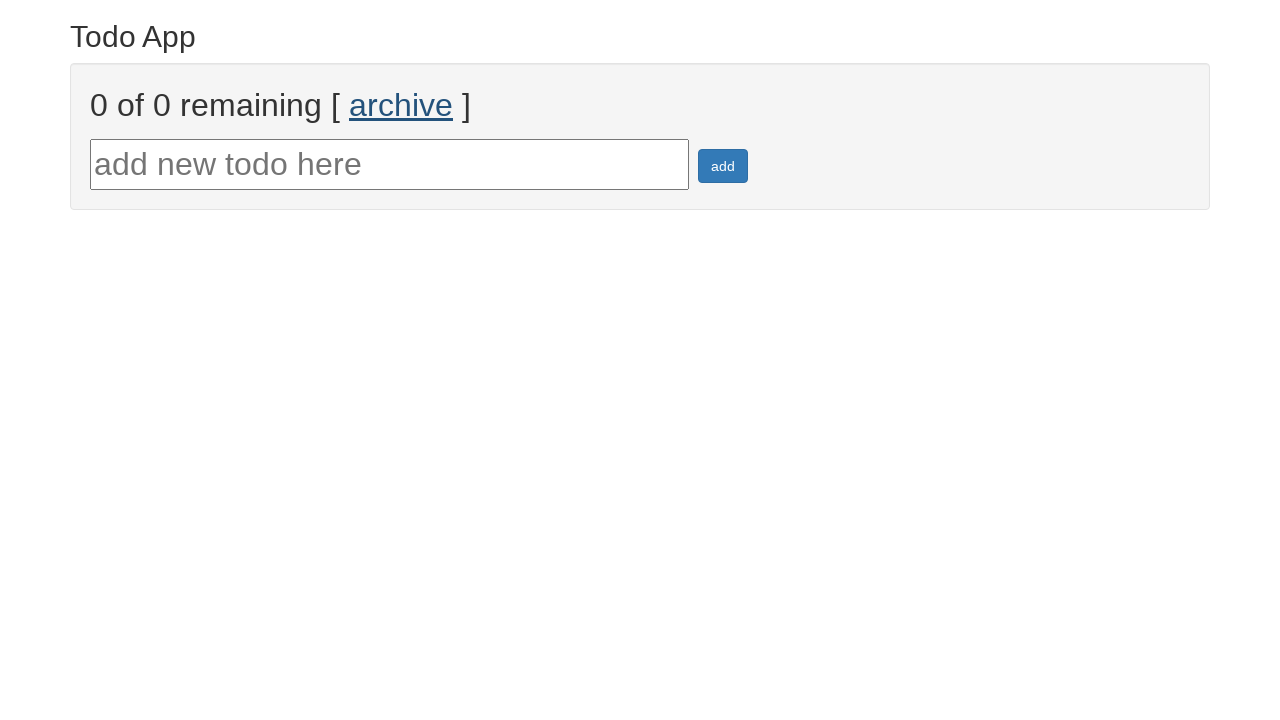

Verified that all completed todos have been archived
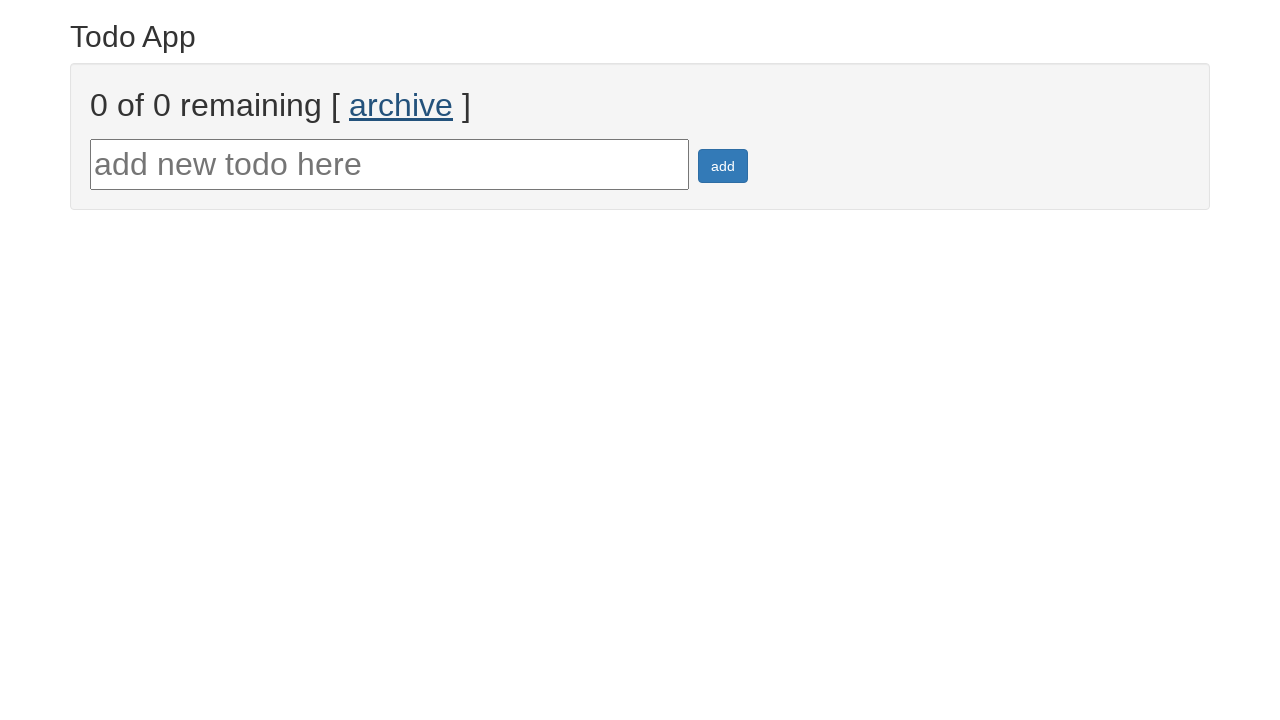

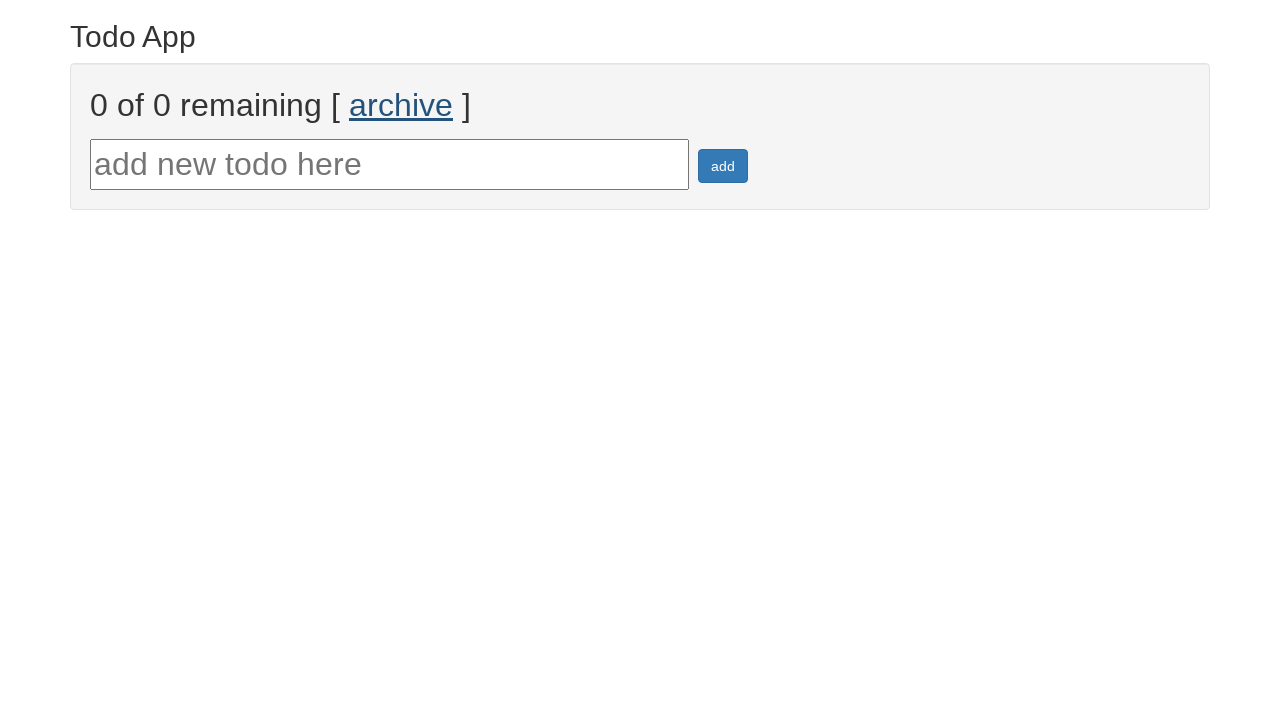